Tests dynamic controls on a practice page by clicking the Remove button to remove a checkbox, waiting for the loading indicator to disappear, then clicking the Add button to add it back.

Starting URL: https://the-internet.herokuapp.com/dynamic_controls

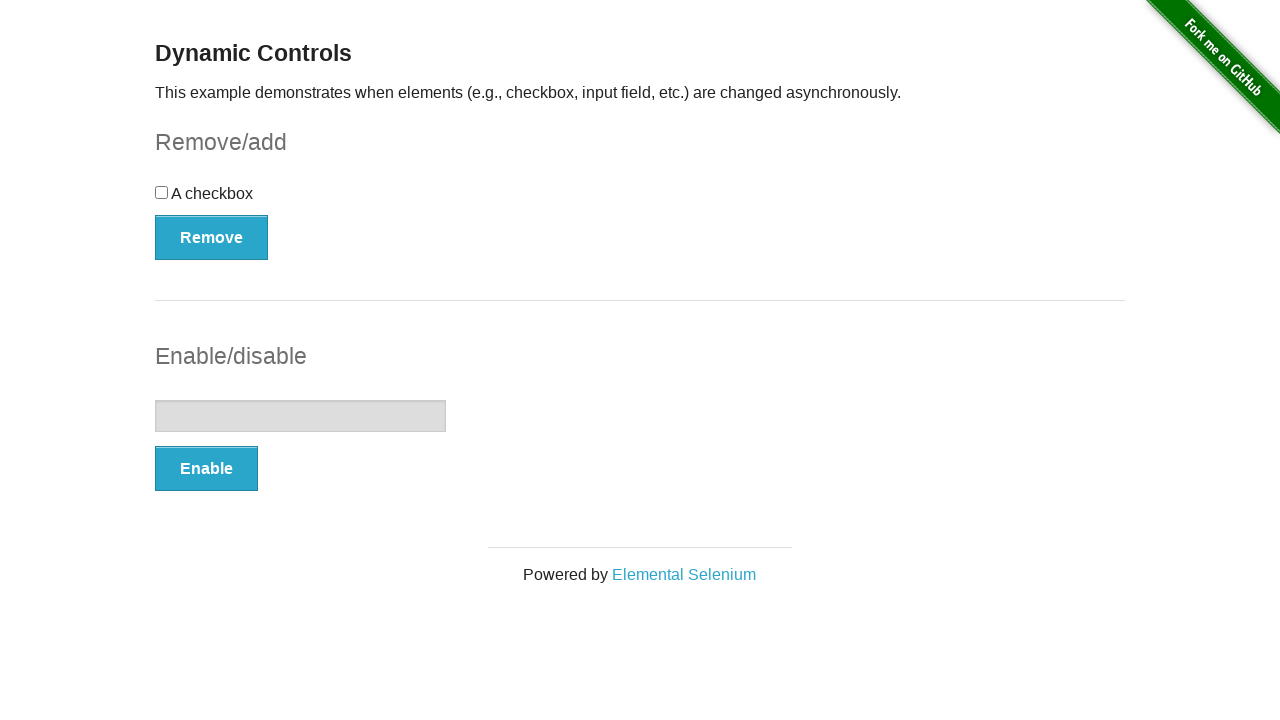

Located the 'Elemental Selenium' link
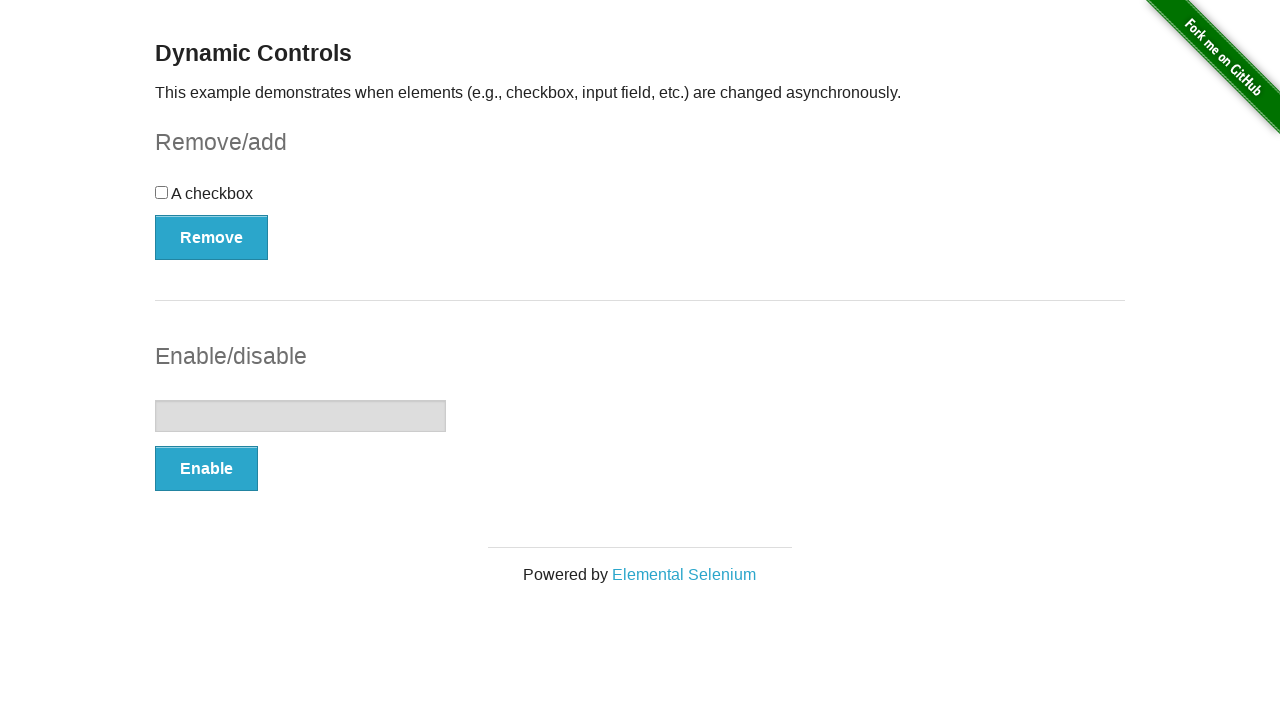

Retrieved link text content
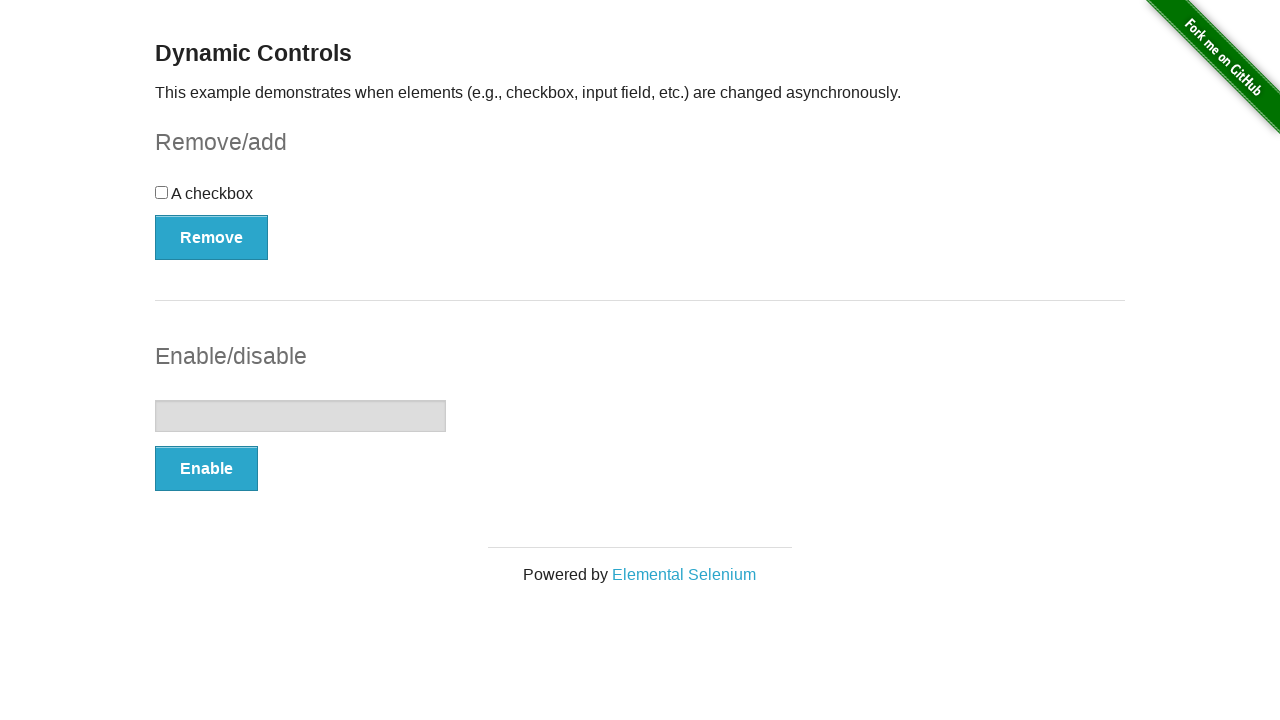

Retrieved link href attribute
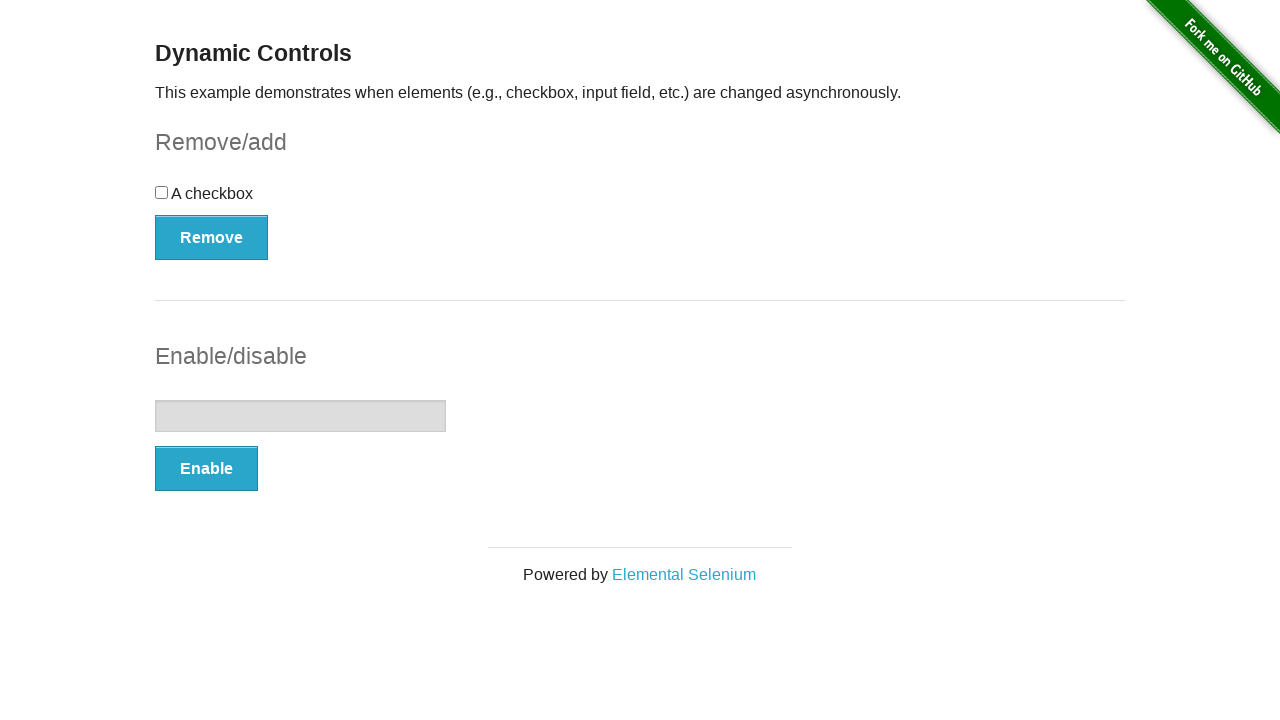

Retrieved link target attribute
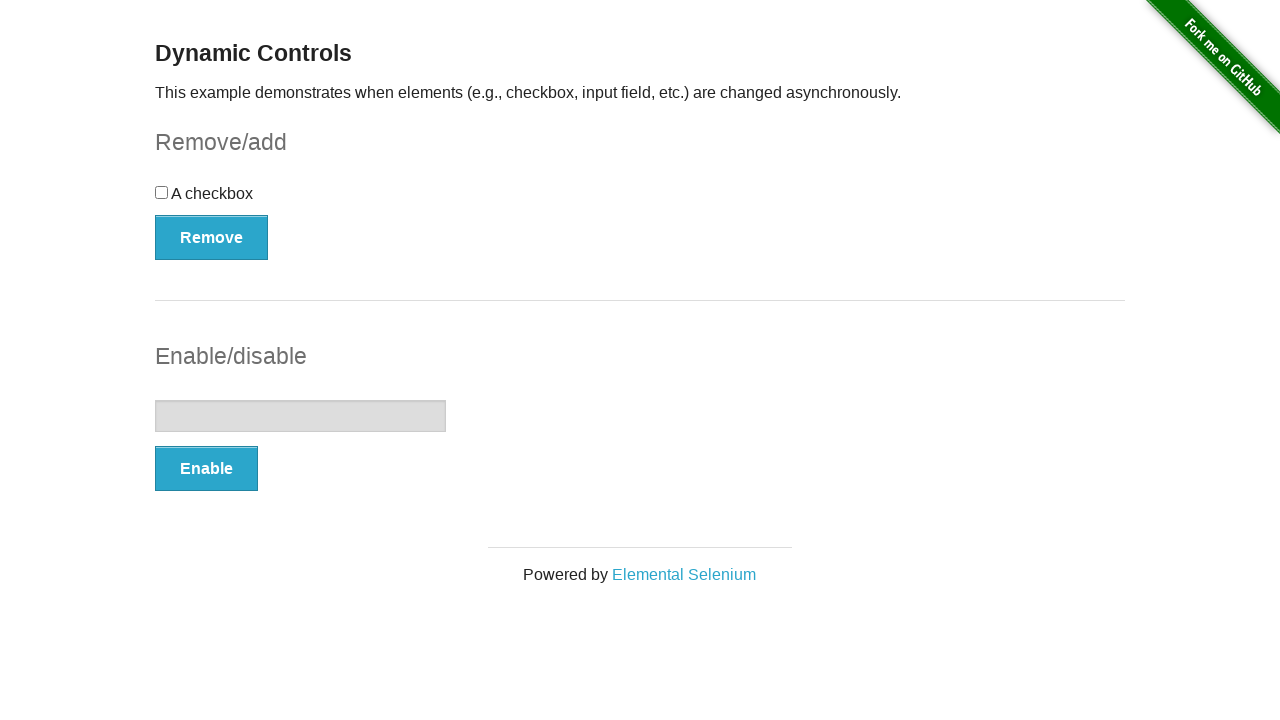

Retrieved current page URL
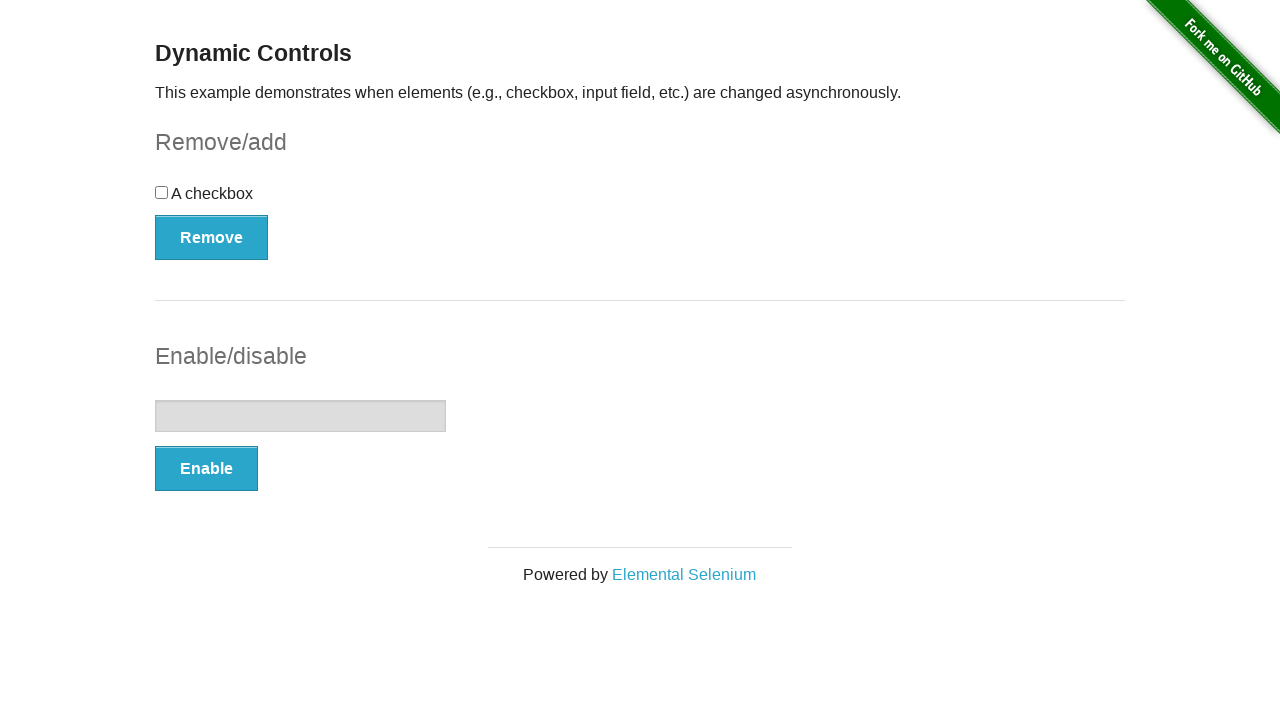

Retrieved current page title
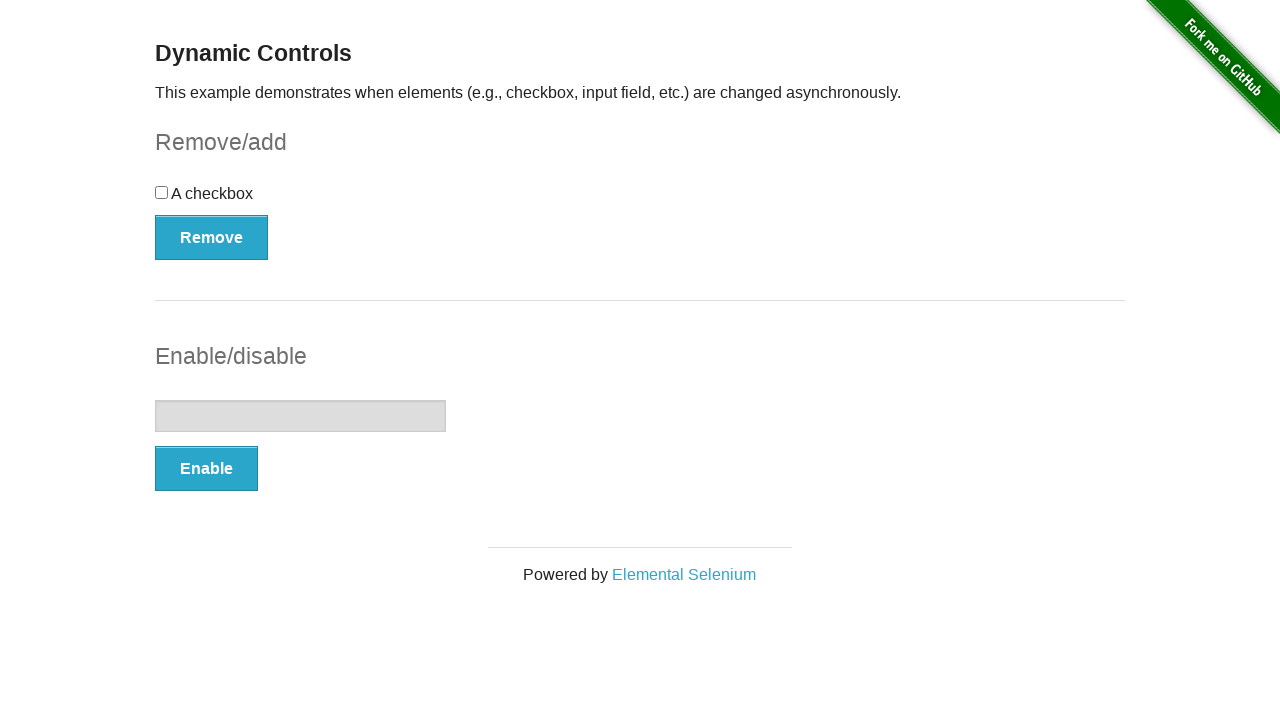

Clicked the Remove button in the checkbox example section at (212, 237) on #checkbox-example button
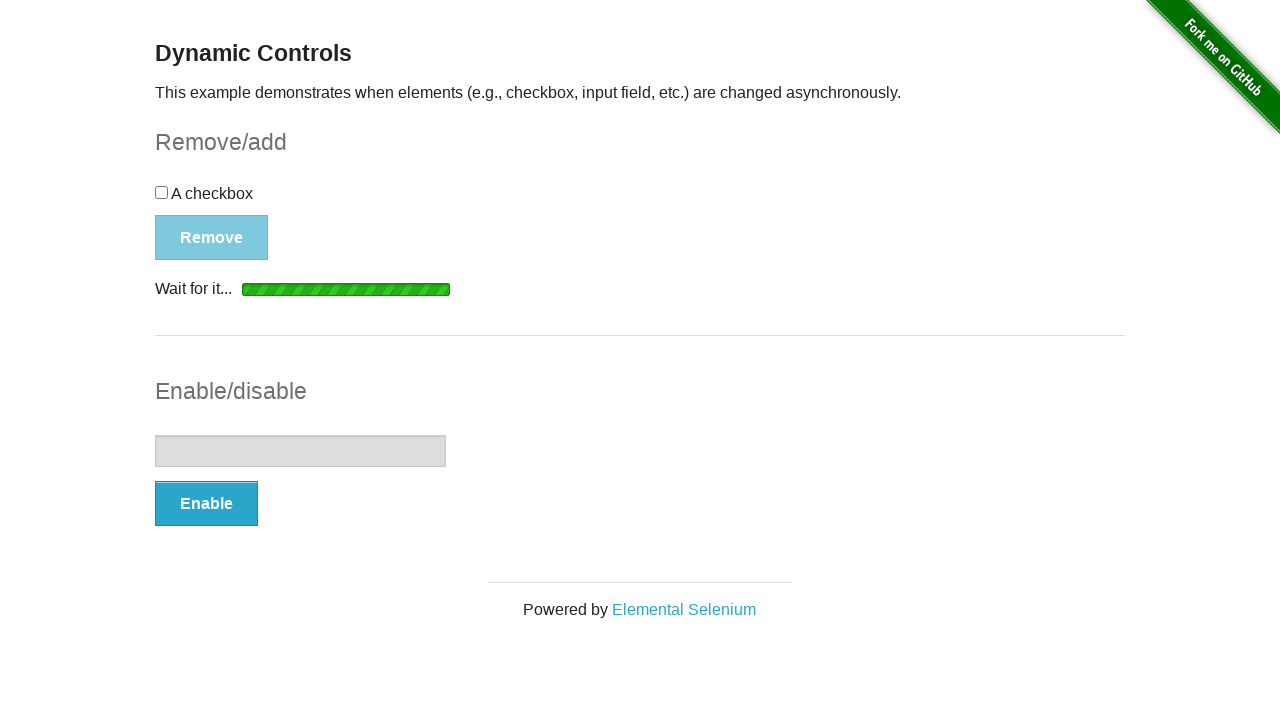

Loading indicator disappeared after removing checkbox
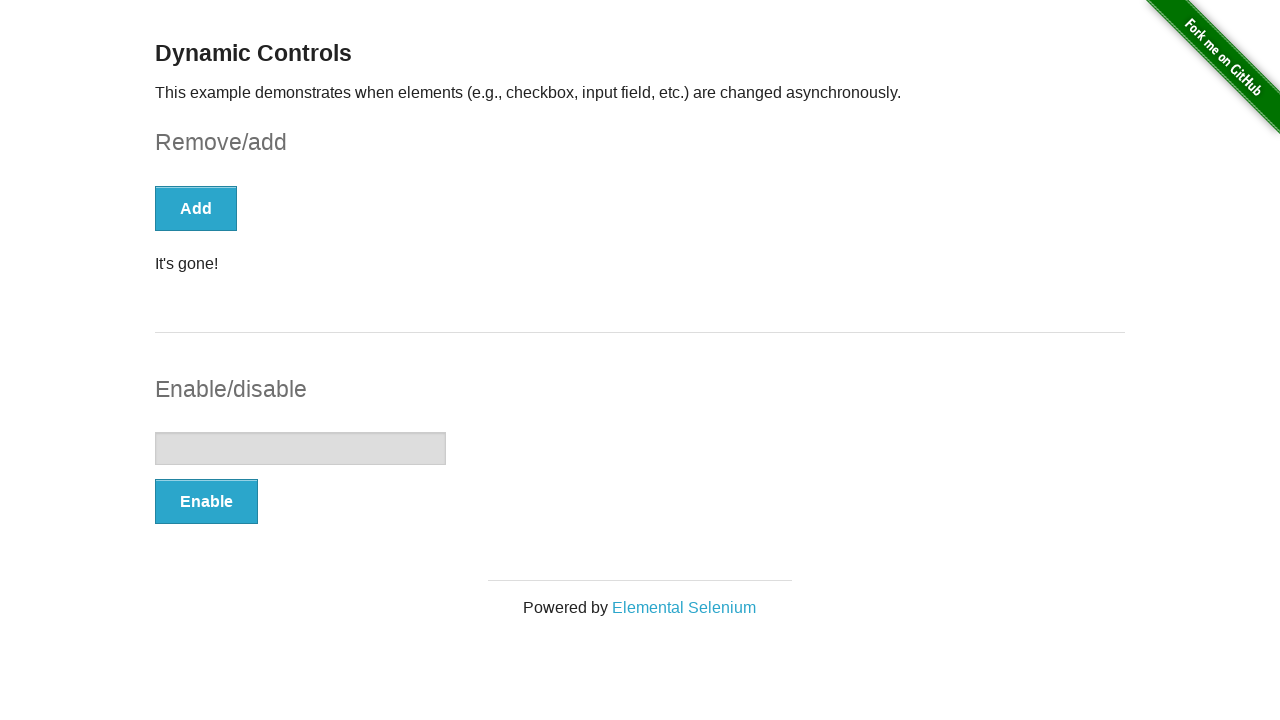

Clicked the Add button to restore the checkbox at (196, 208) on #checkbox-example button
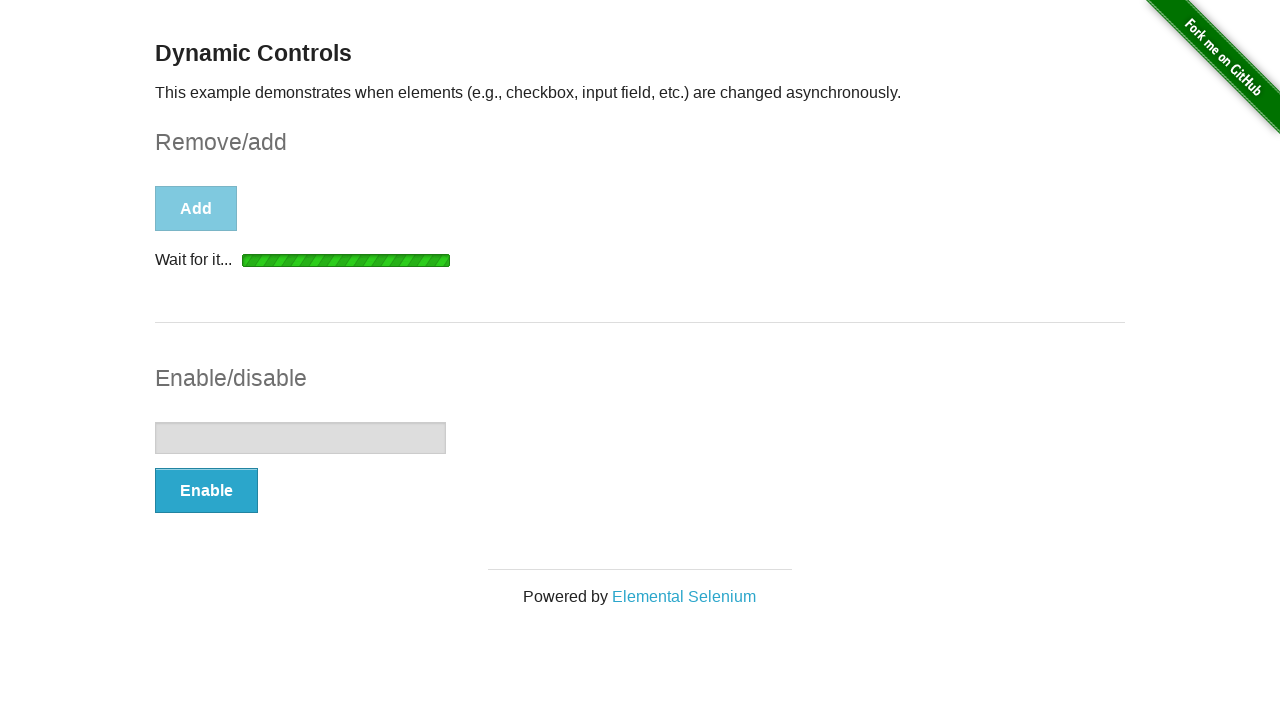

Loading indicator disappeared after adding checkbox back
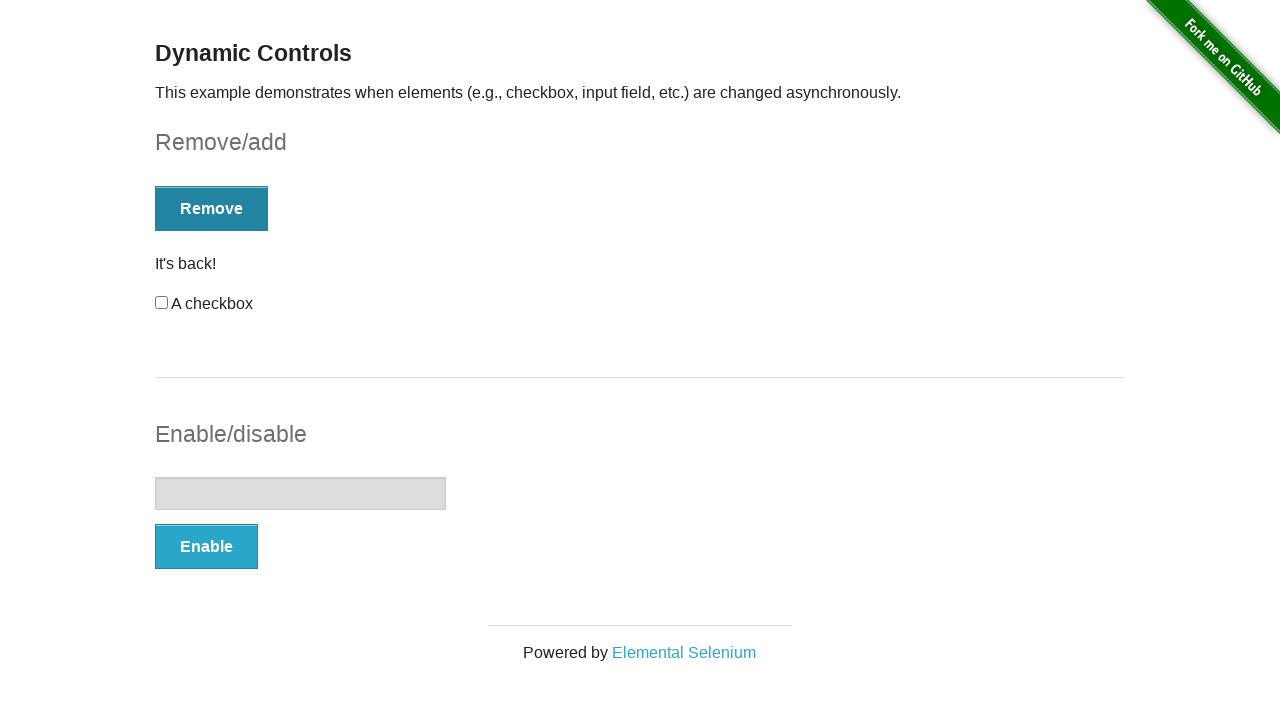

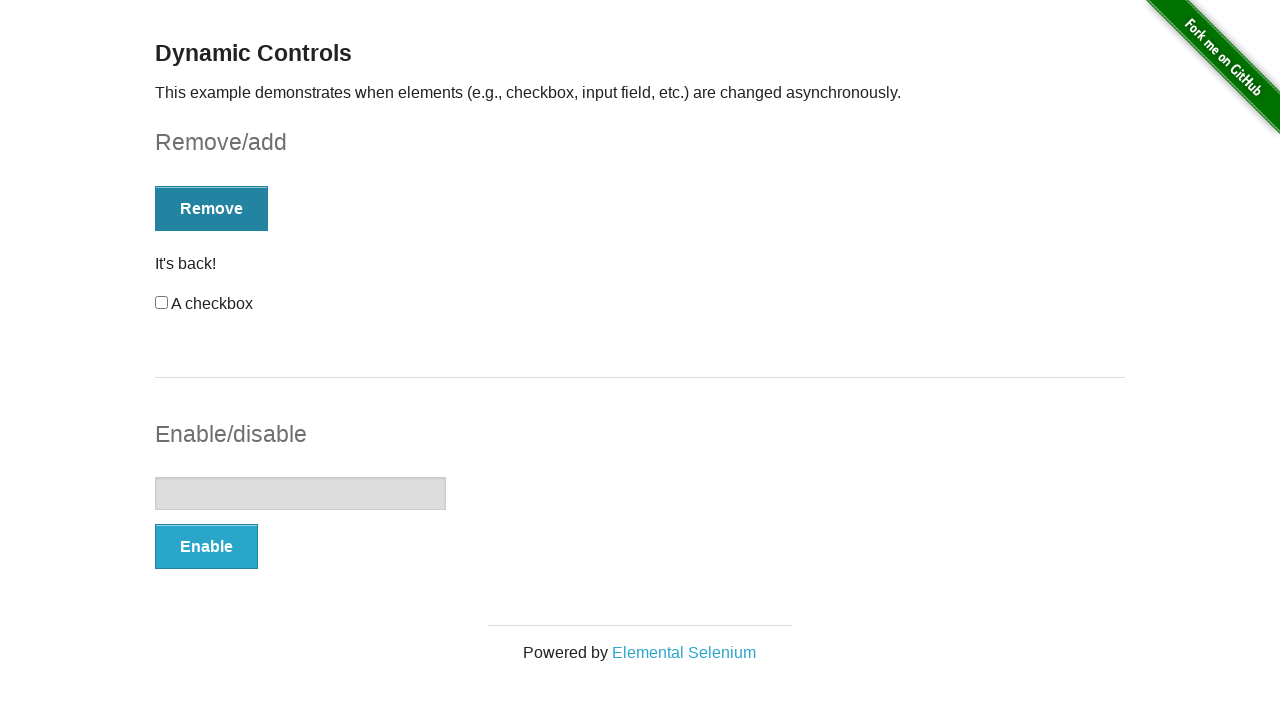